Navigates to Y Combinator homepage and verifies the page title is correct

Starting URL: https://www.ycombinator.com/

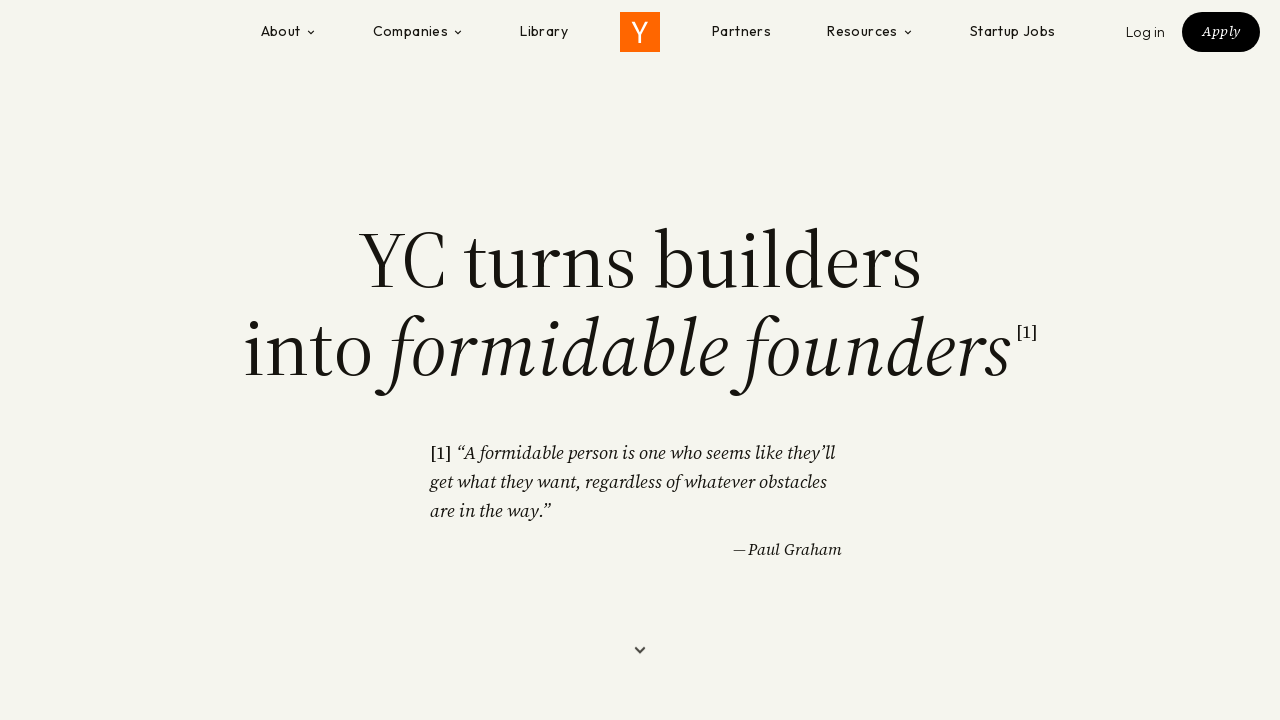

Waited for page to load (domcontentloaded state)
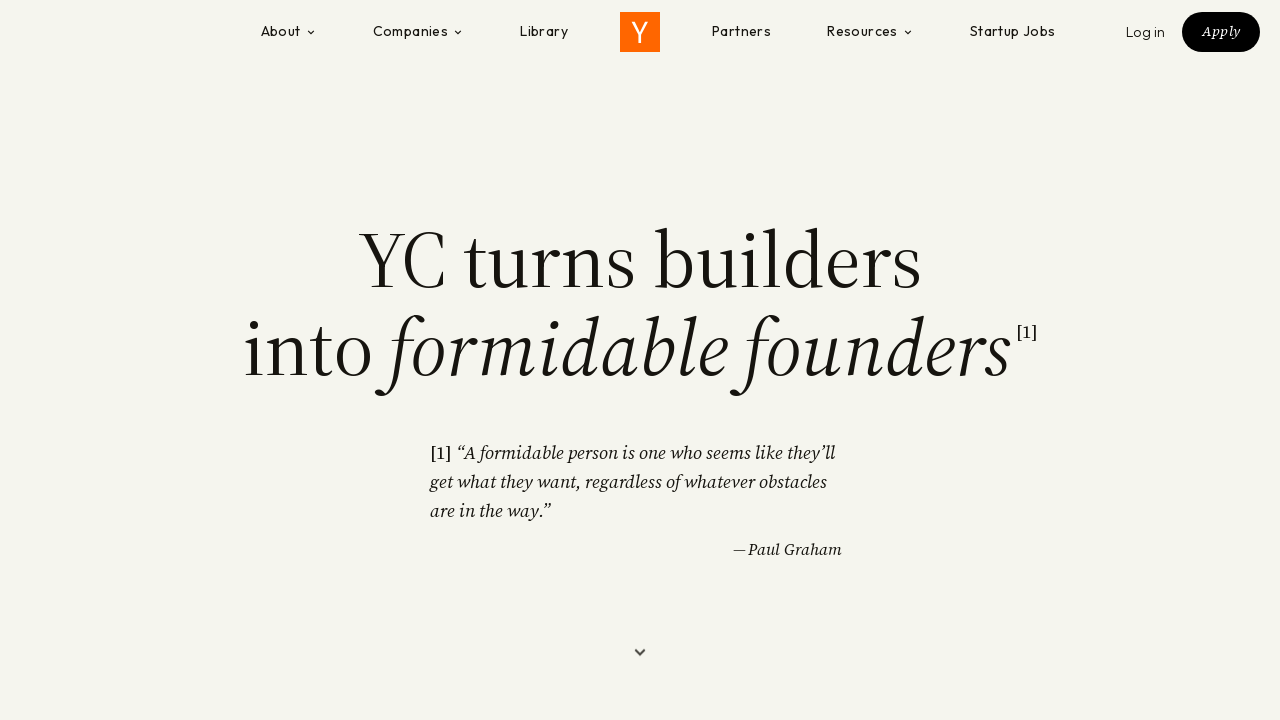

Verified page title is 'Y Combinator'
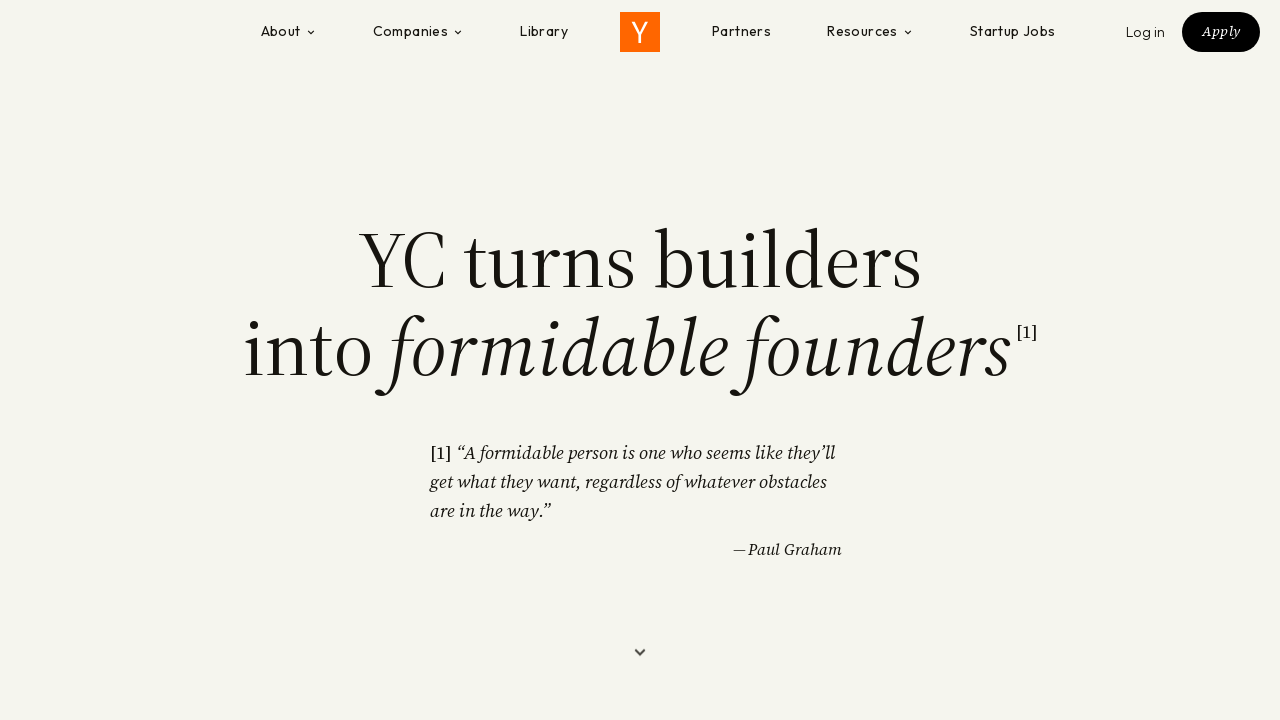

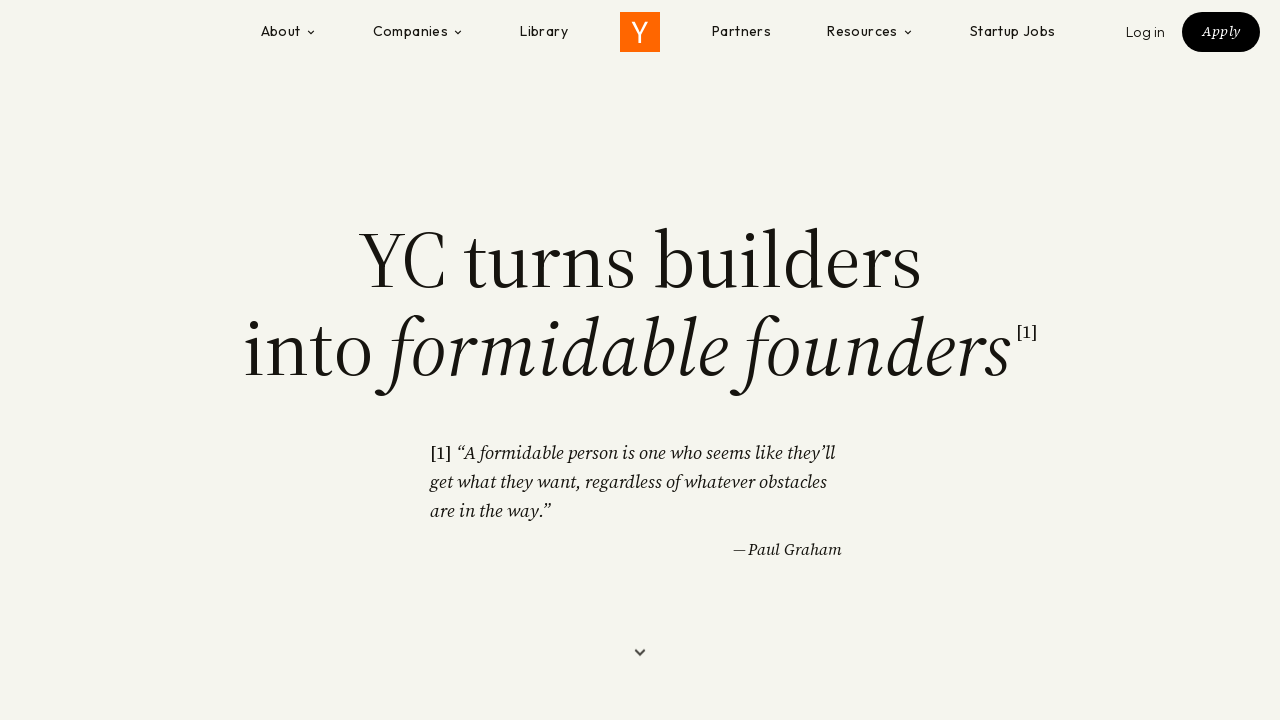